Tests dropdown selection by clicking the dropdown and selecting the first option

Starting URL: https://the-internet.herokuapp.com/dropdown

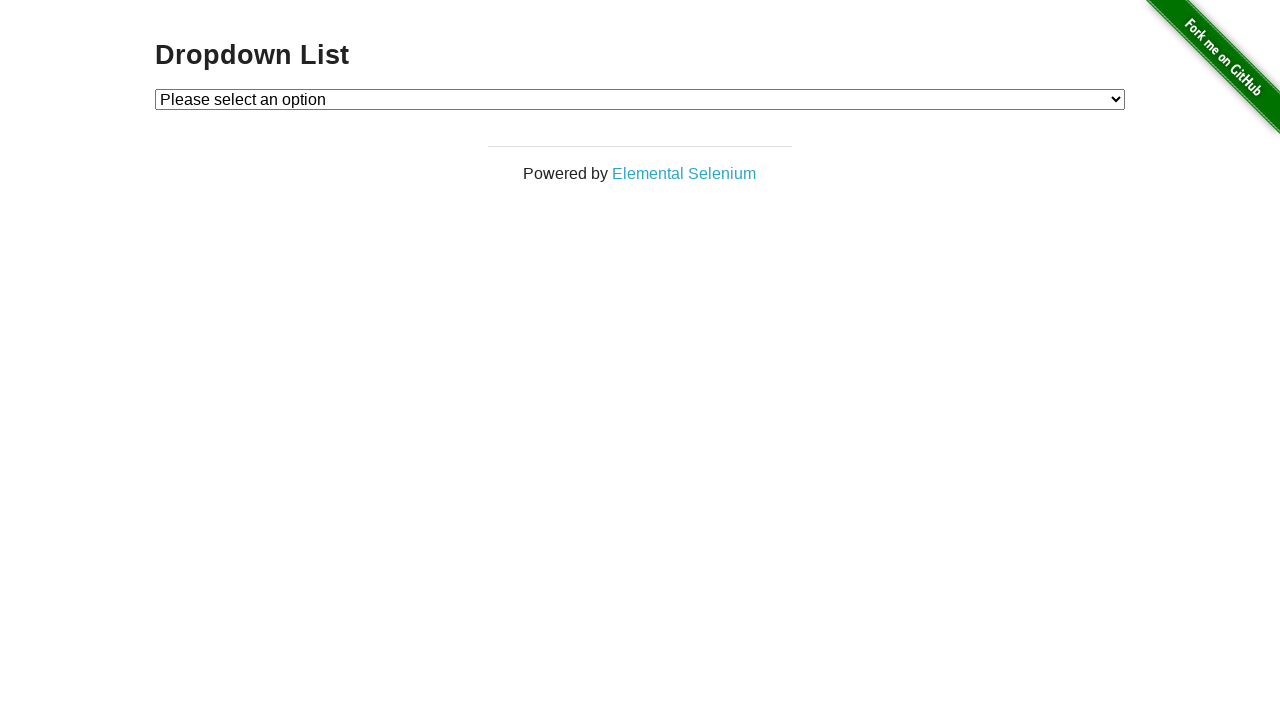

Clicked on the dropdown to open it at (640, 99) on #dropdown
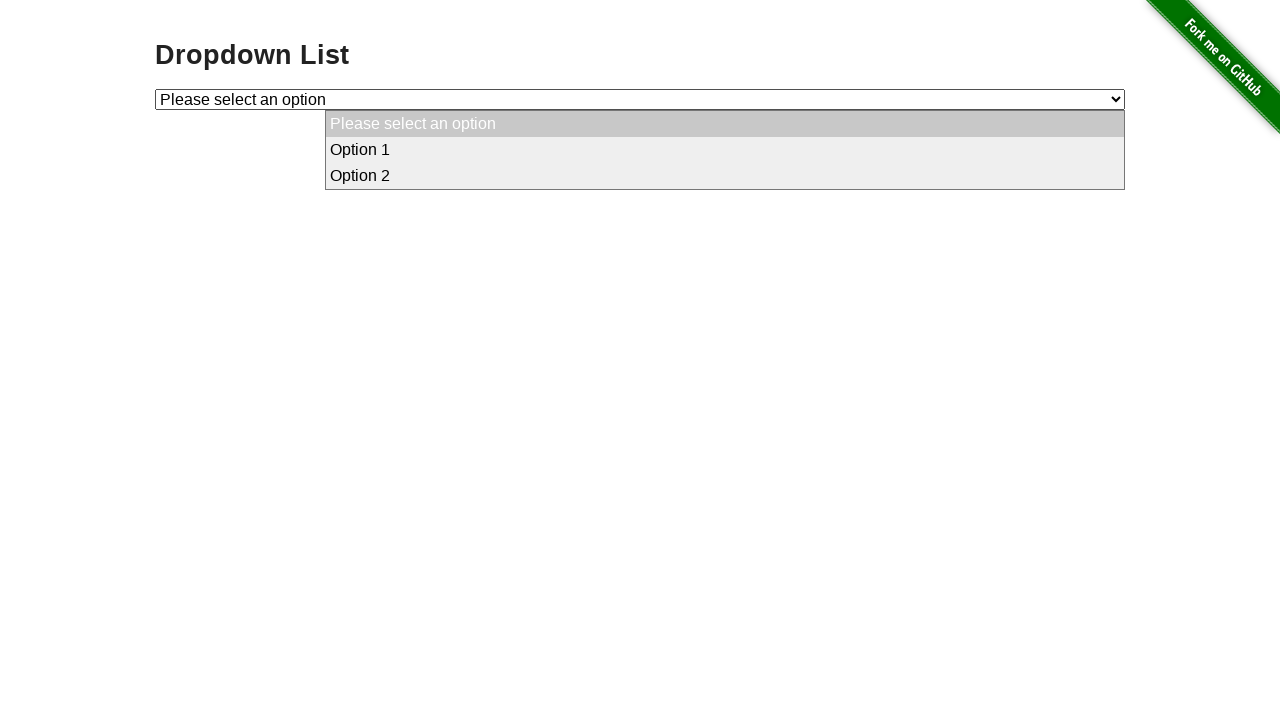

Selected the first option from the dropdown on #dropdown
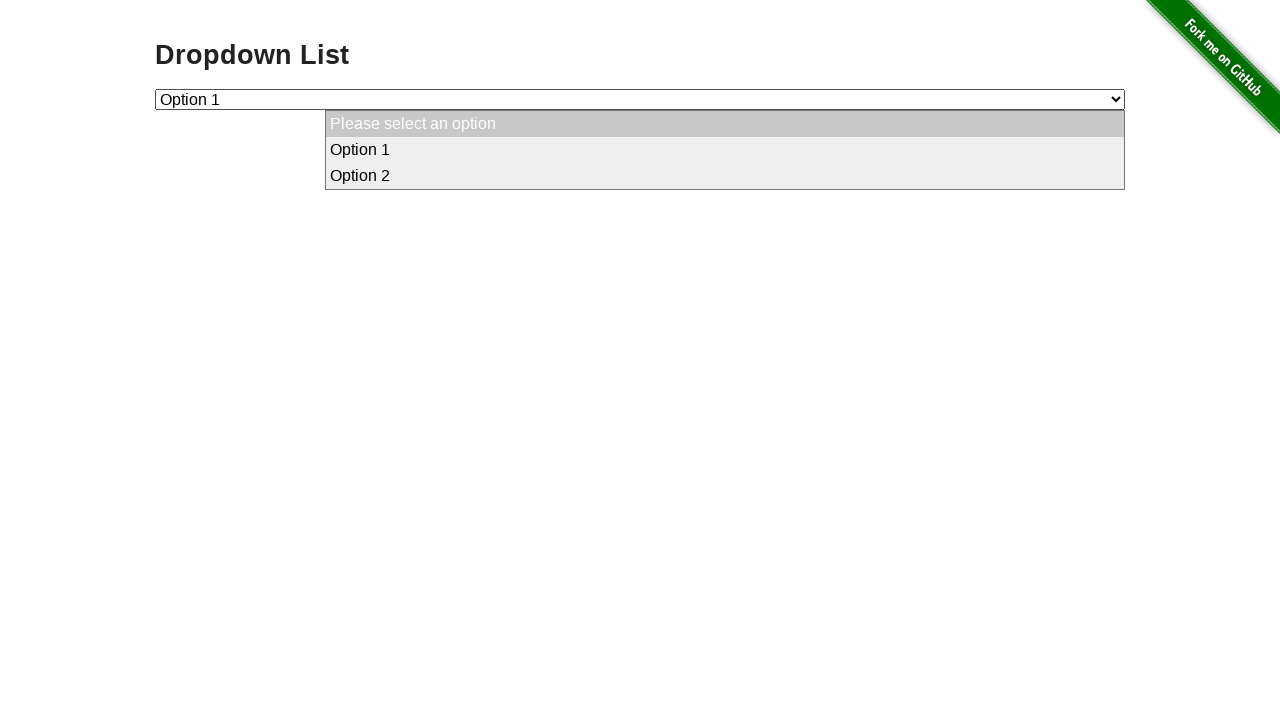

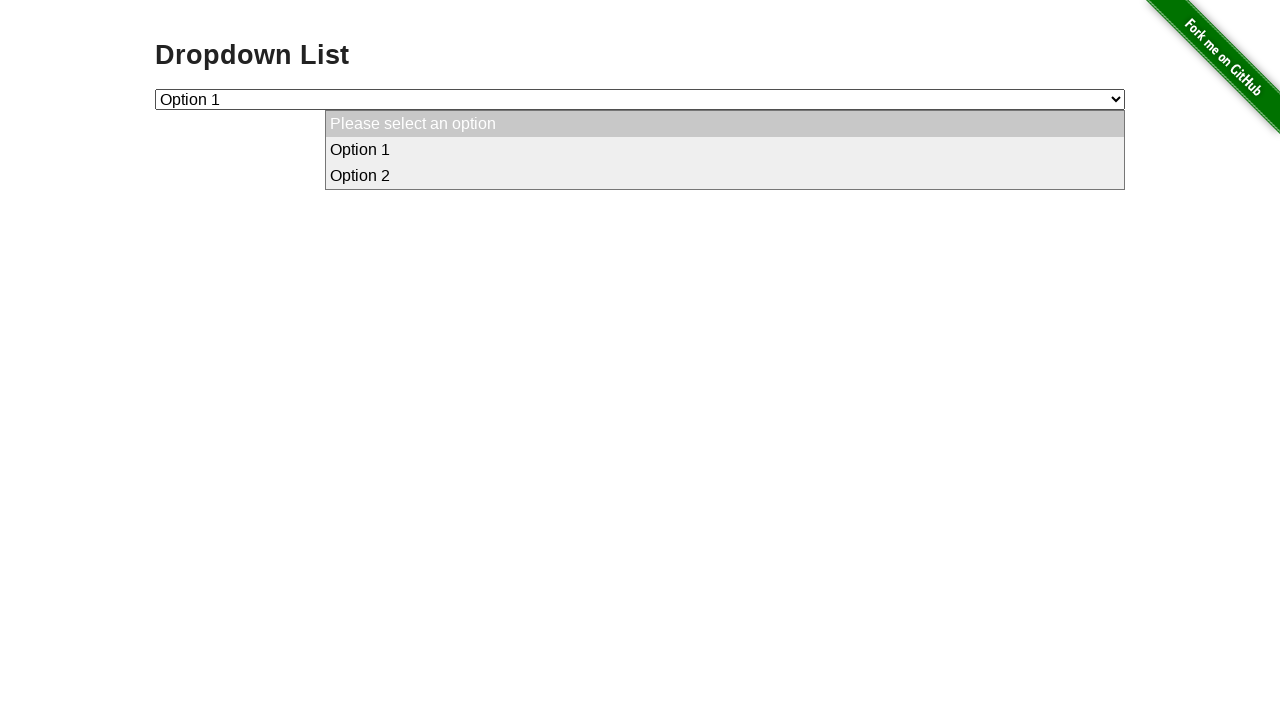